Navigates to Khon Kaen University website to verify the page loads successfully

Starting URL: https://www.kku.ac.th

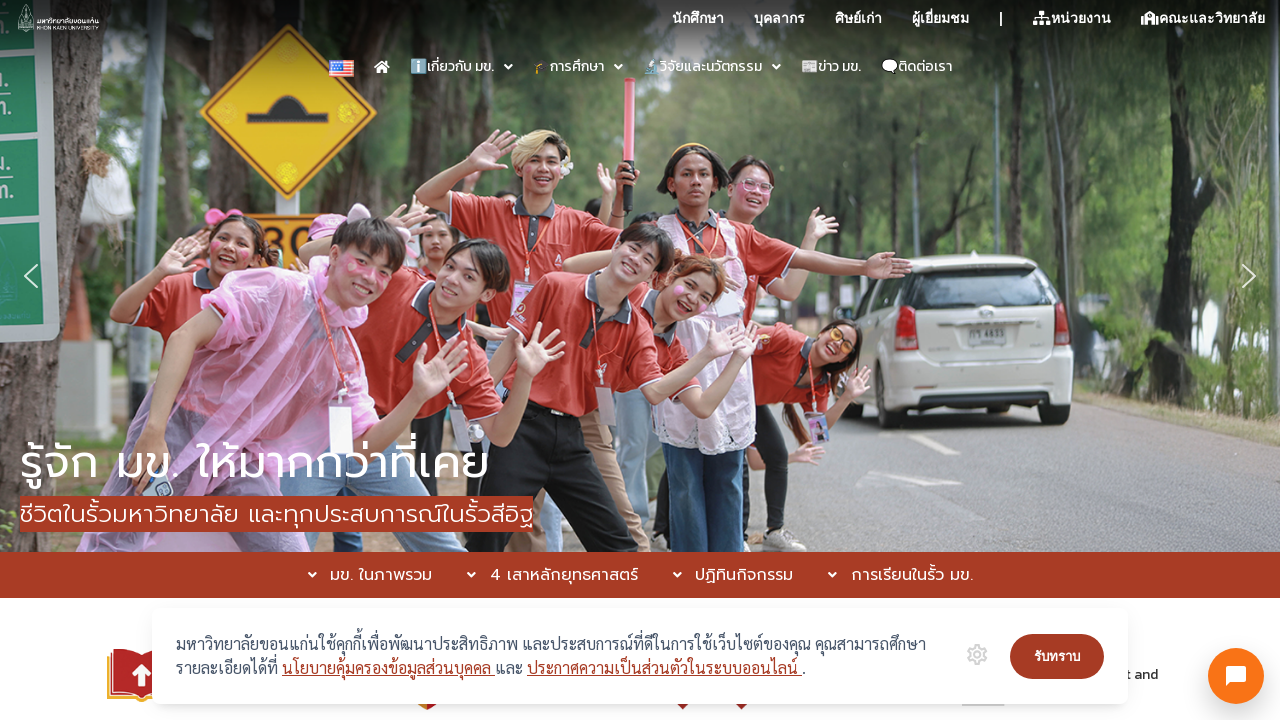

Waited for Khon Kaen University website to load completely (networkidle state)
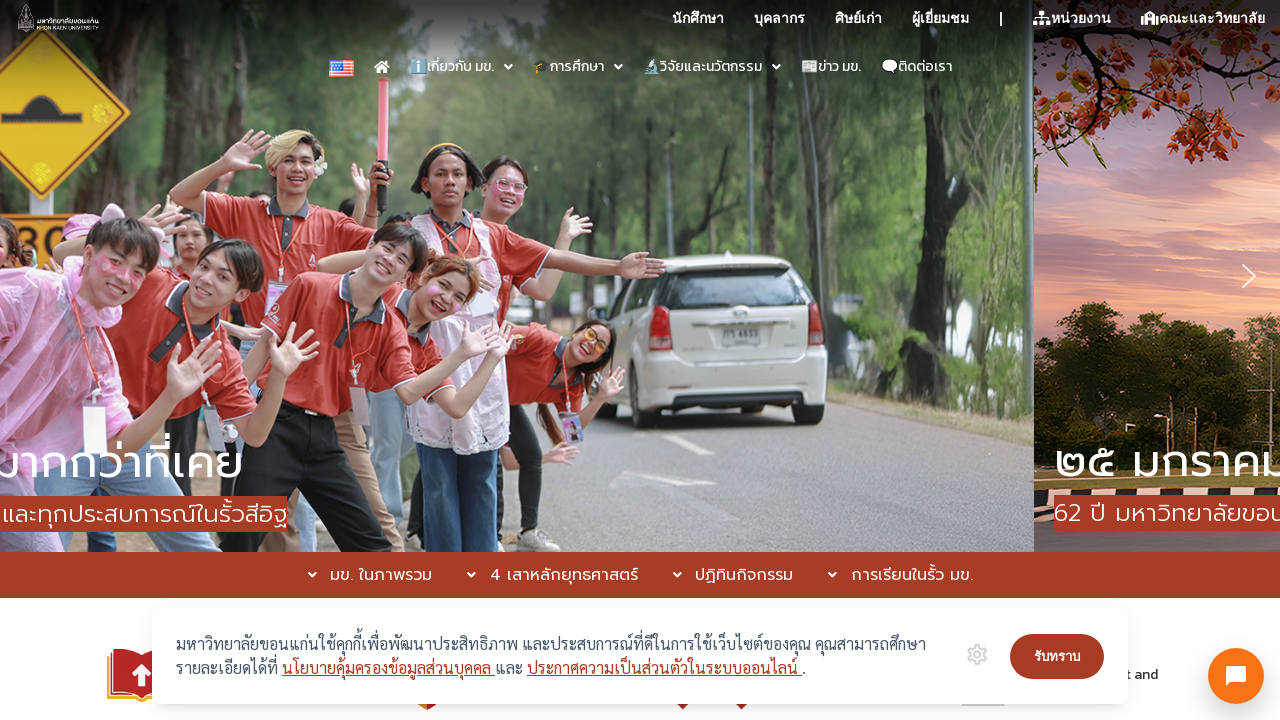

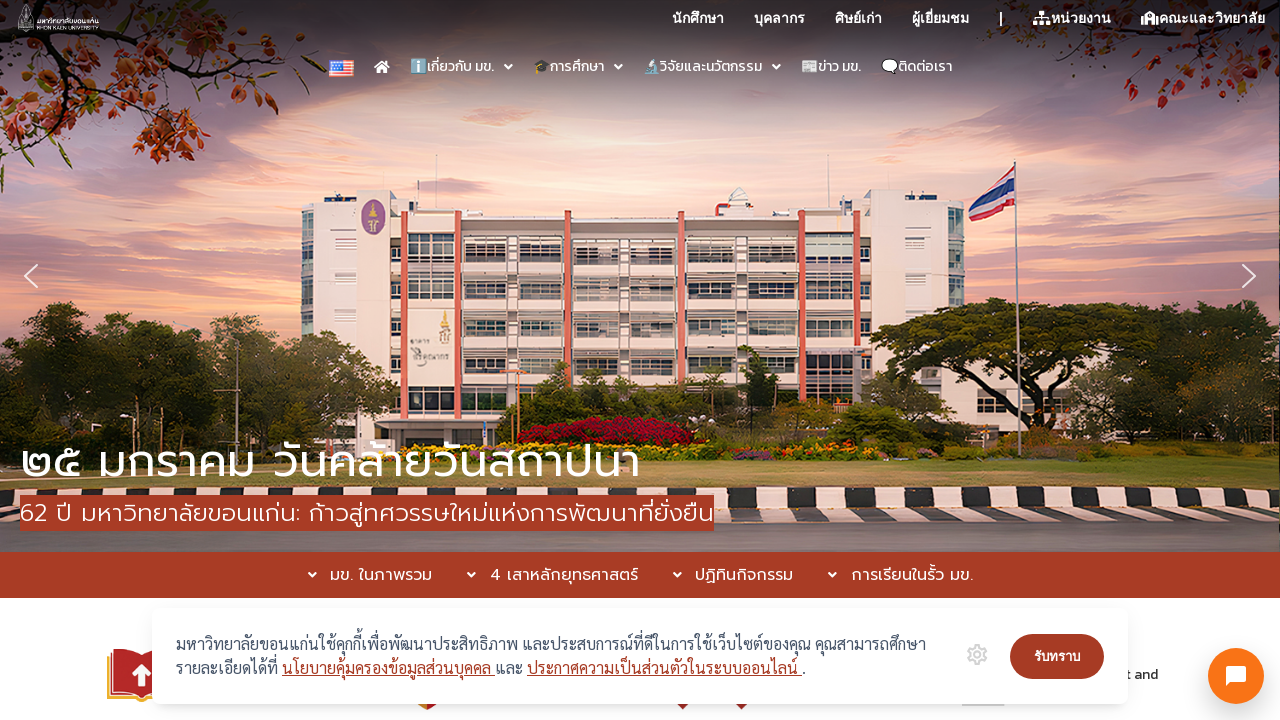